Tests JavaScript Alert functionality by navigating to the JavaScript Alerts page, clicking the first alert button, and accepting the alert dialog.

Starting URL: https://the-internet.herokuapp.com/

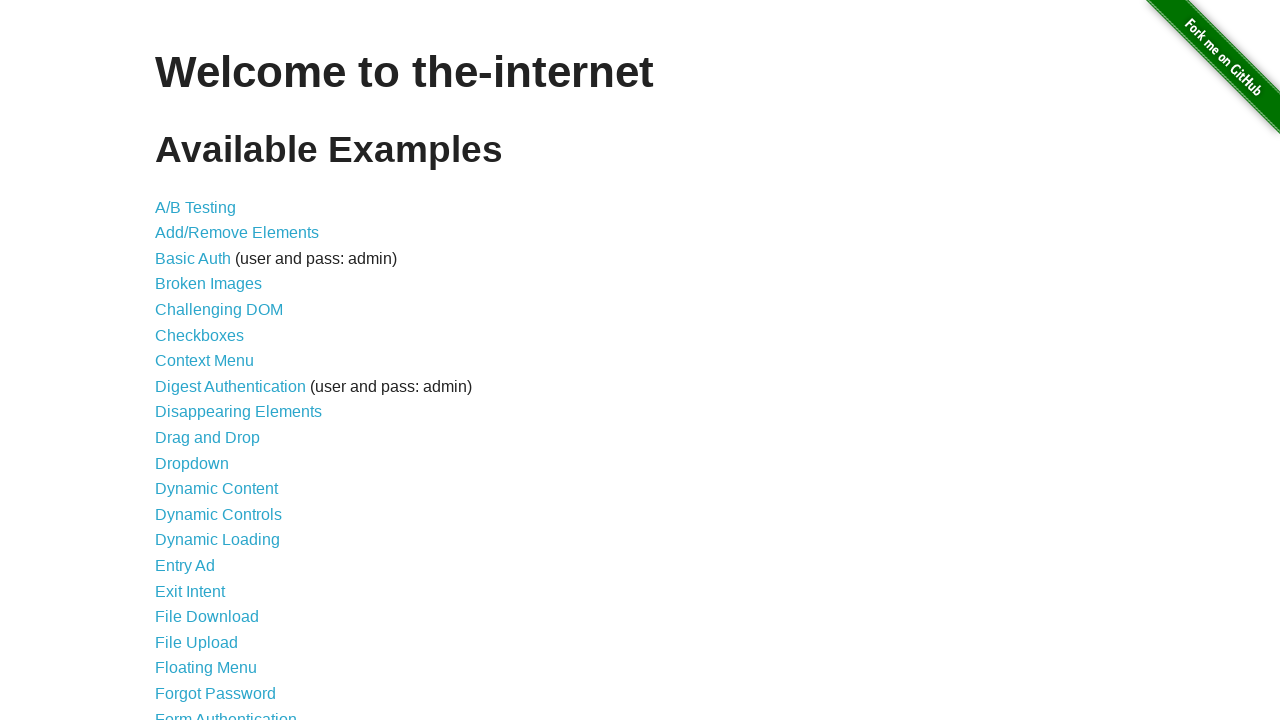

Clicked on JavaScript Alerts link at (214, 361) on xpath=//*[text()='JavaScript Alerts']
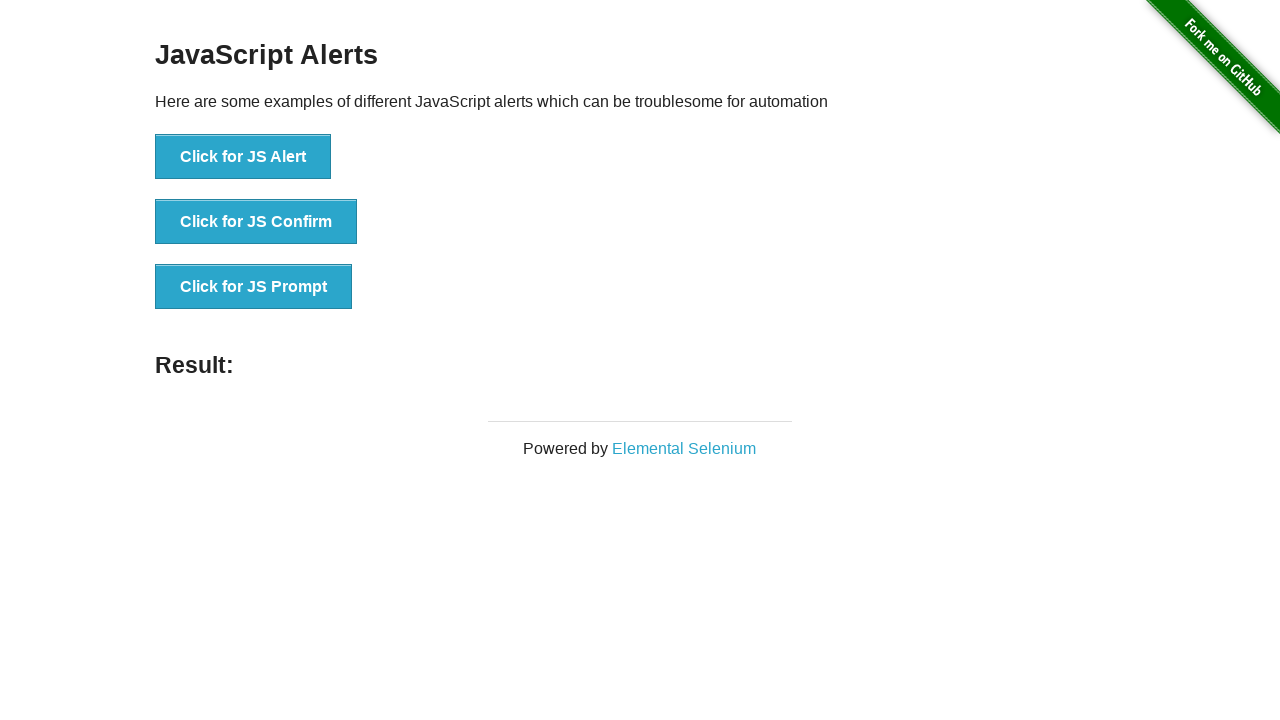

JavaScript Alerts page loaded with alert buttons visible
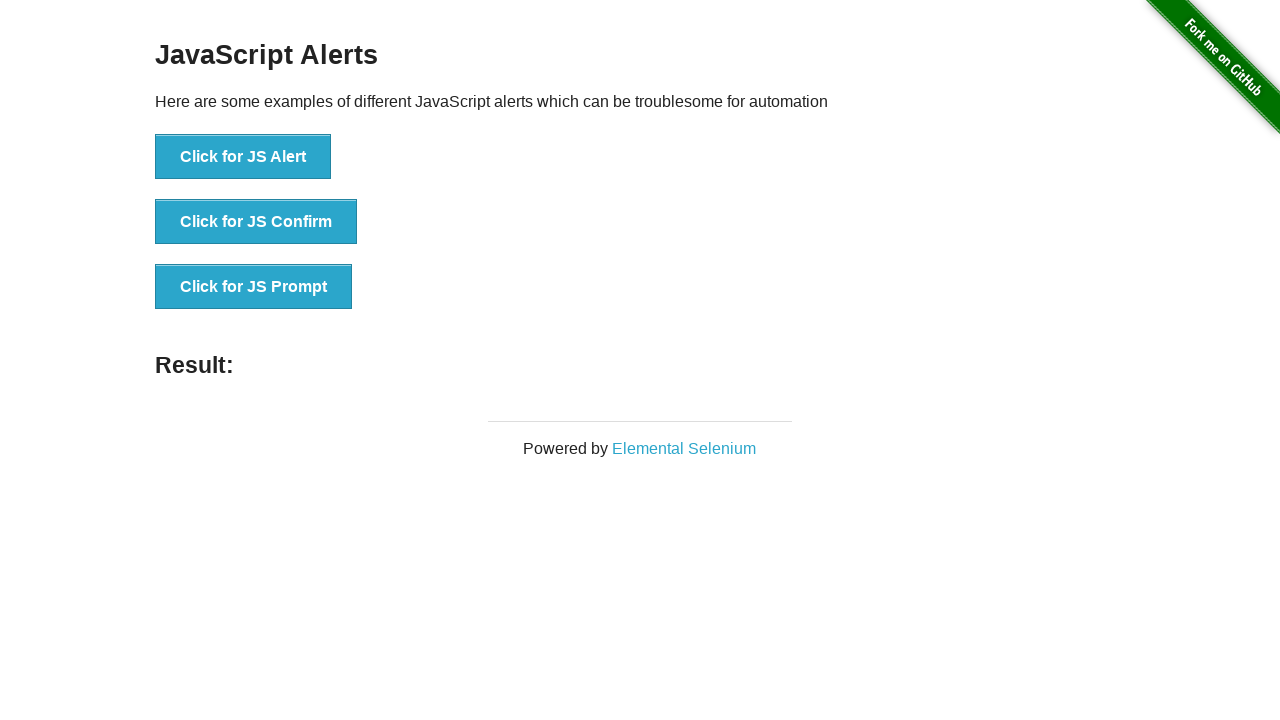

Set up dialog handler to automatically accept alerts
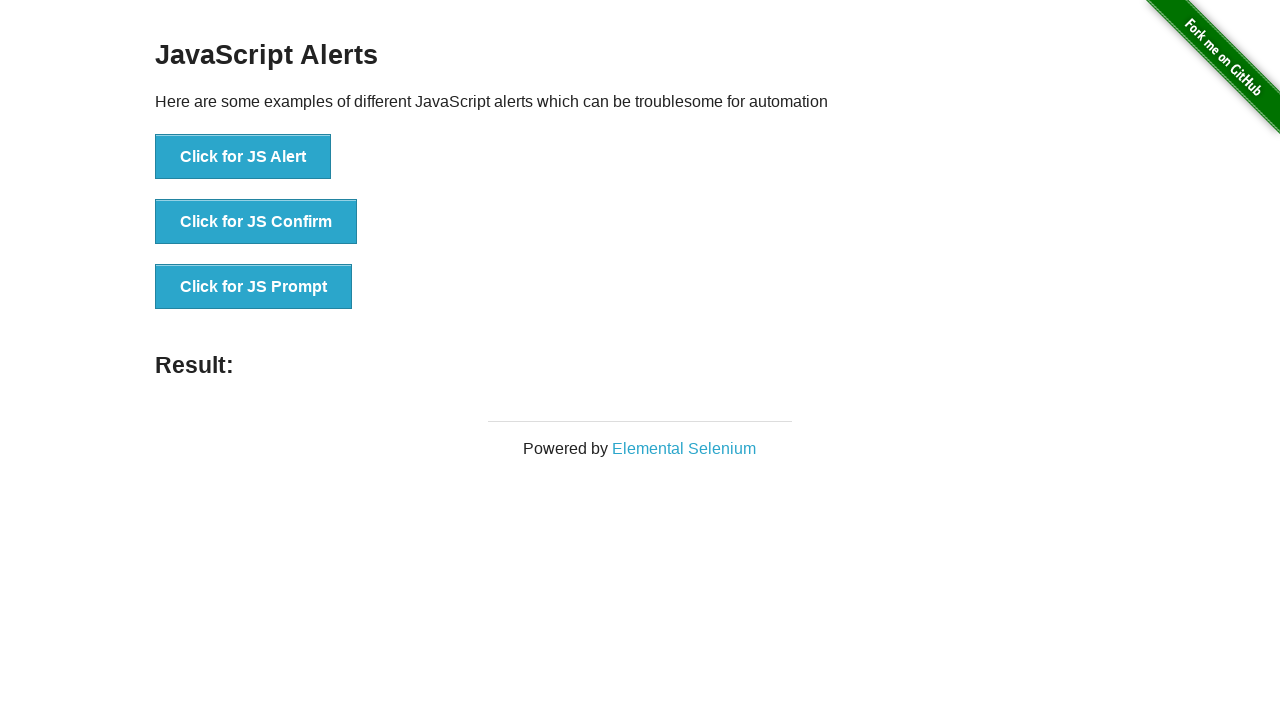

Clicked the first alert button to trigger JavaScript Alert at (243, 157) on (//button)[1]
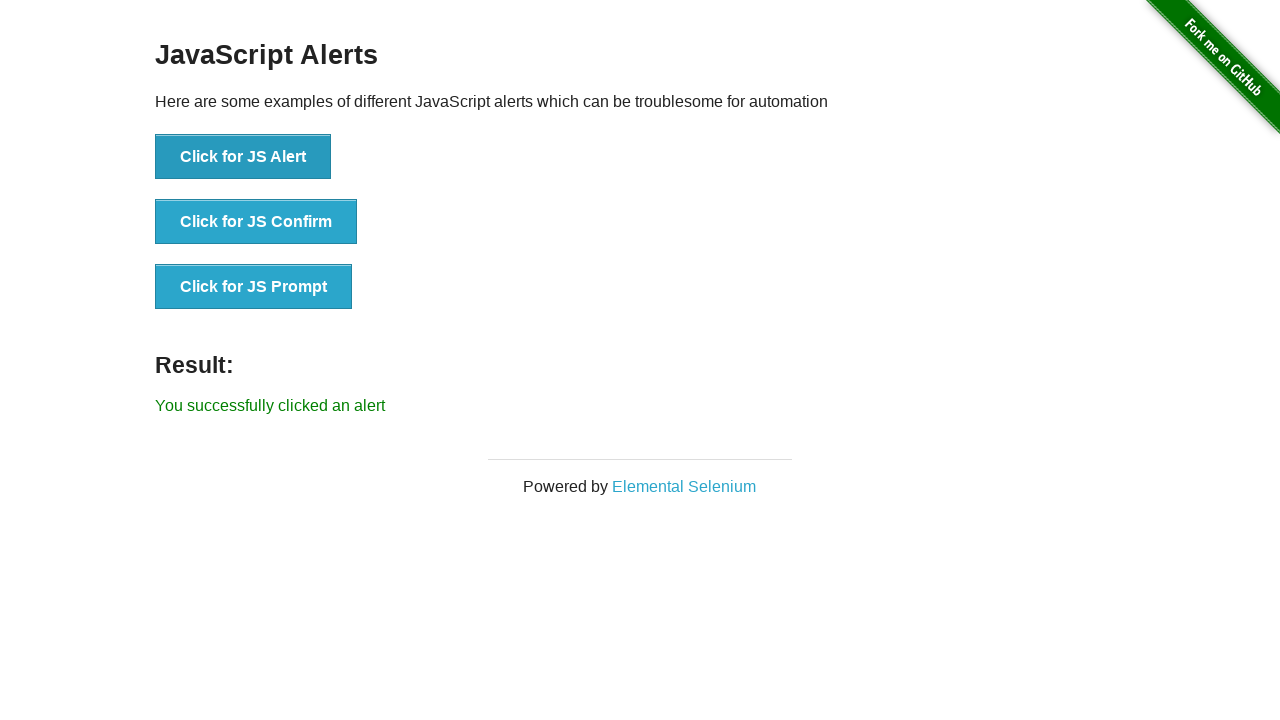

Waited for alert result to appear
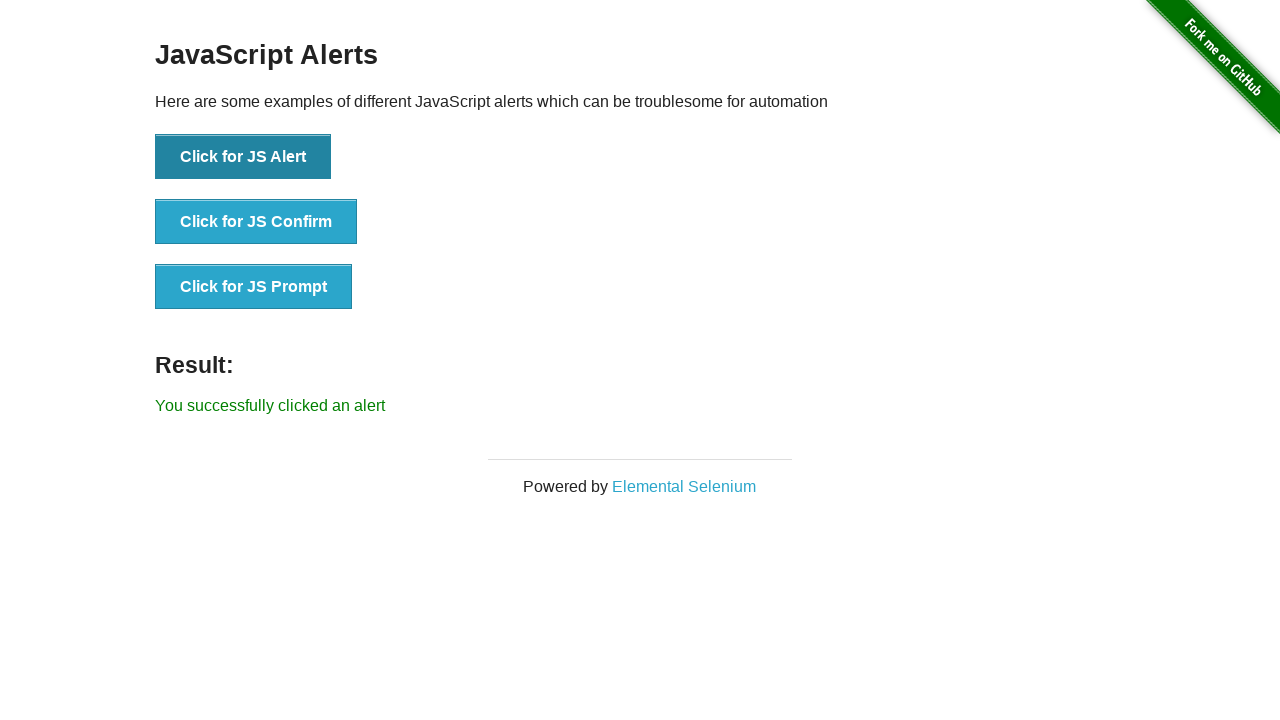

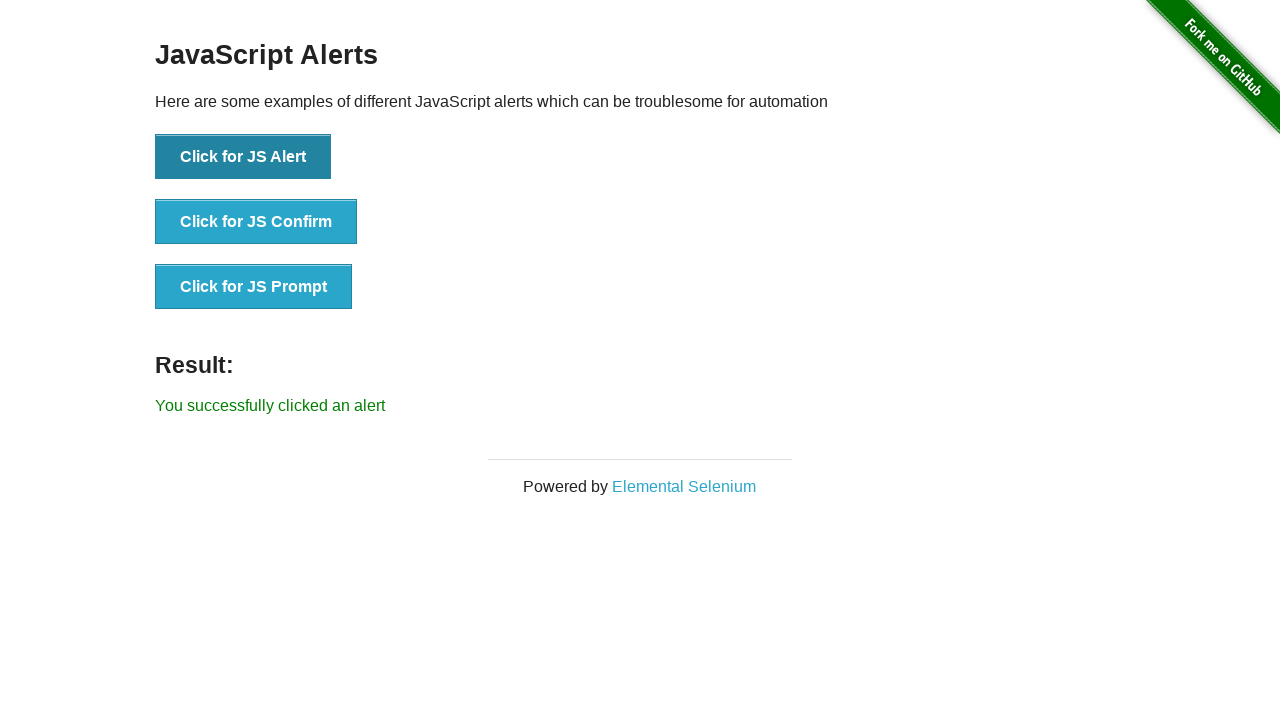